Tests that a todo item is removed when edited to an empty string

Starting URL: https://demo.playwright.dev/todomvc/

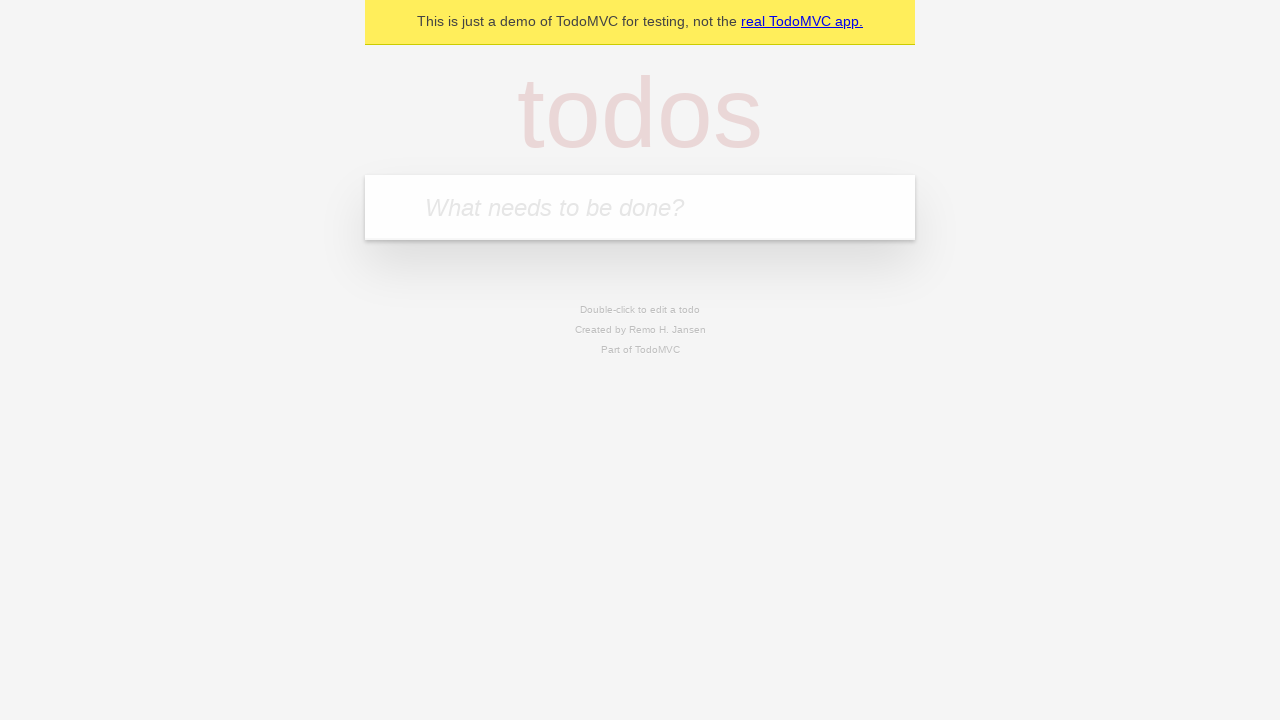

Filled first todo with 'buy some cheese' on internal:attr=[placeholder="What needs to be done?"i]
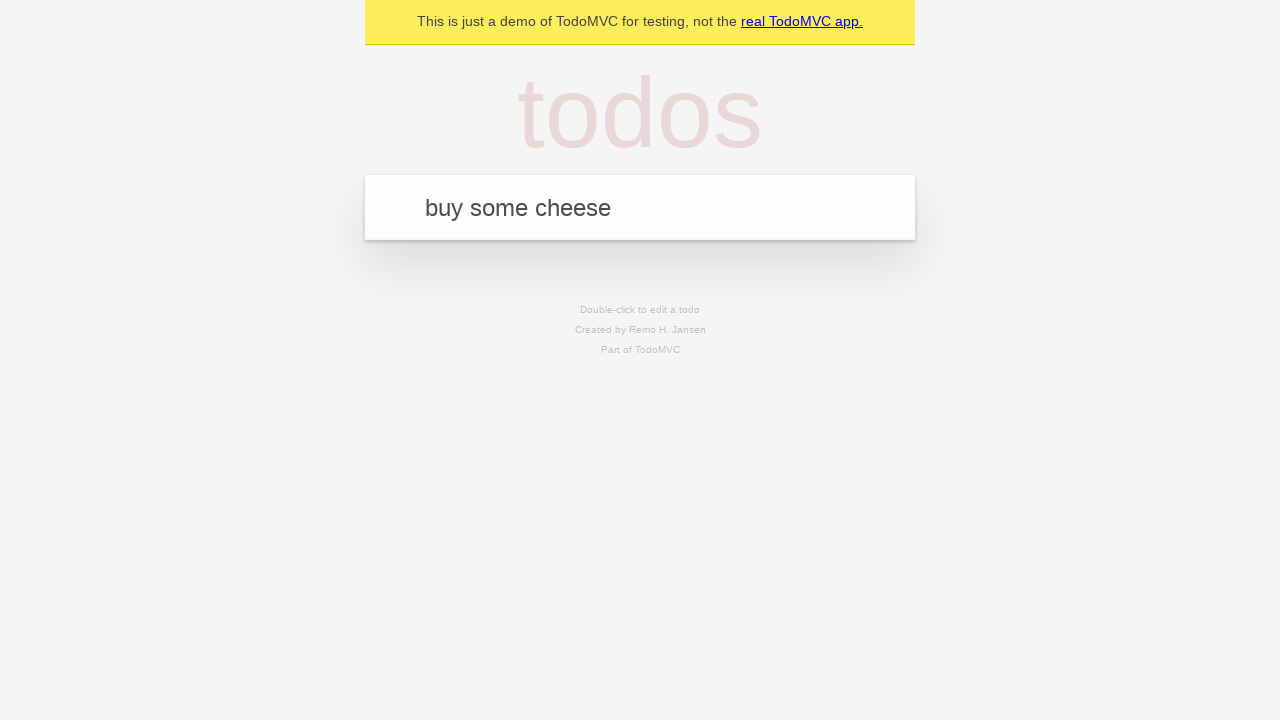

Pressed Enter to create first todo item on internal:attr=[placeholder="What needs to be done?"i]
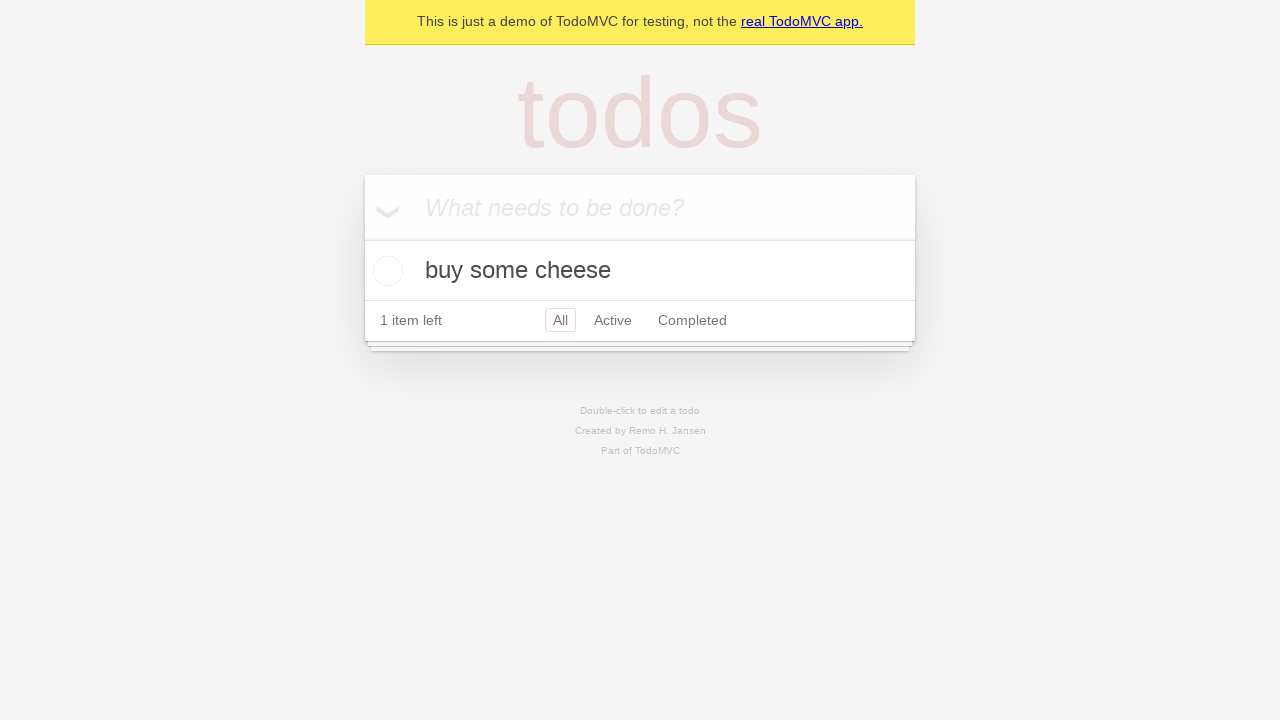

Filled second todo with 'feed the cat' on internal:attr=[placeholder="What needs to be done?"i]
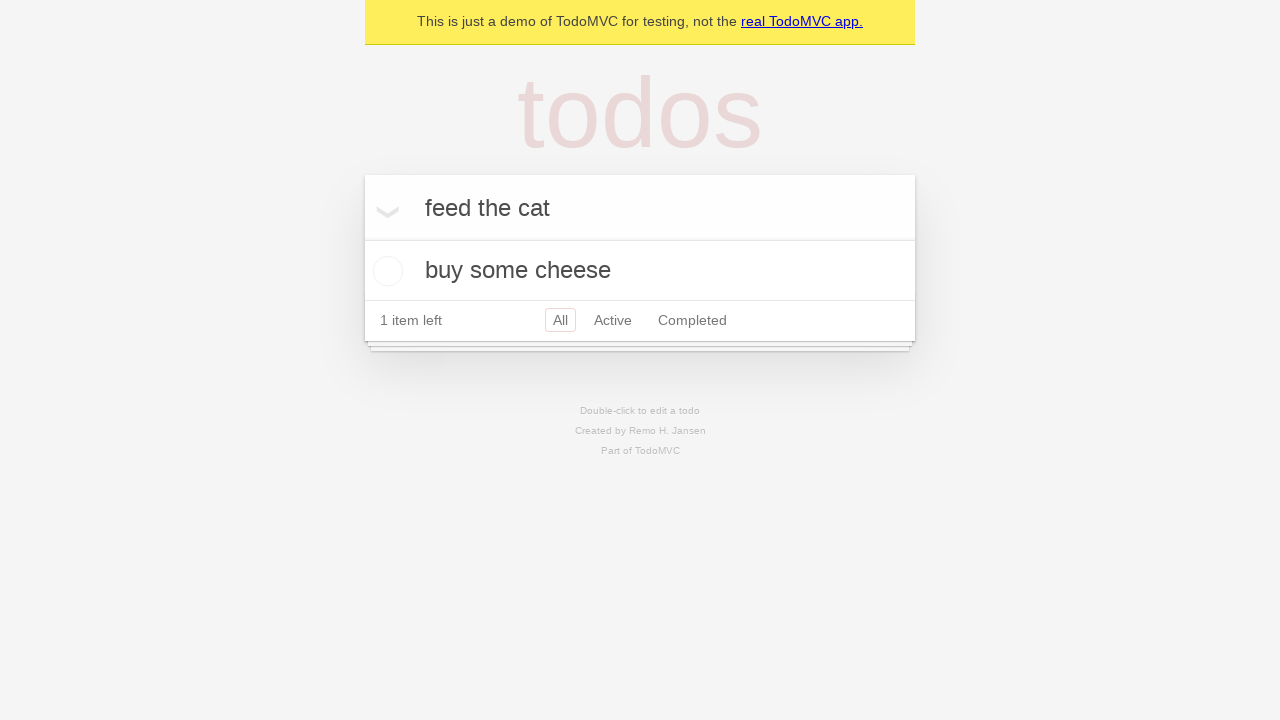

Pressed Enter to create second todo item on internal:attr=[placeholder="What needs to be done?"i]
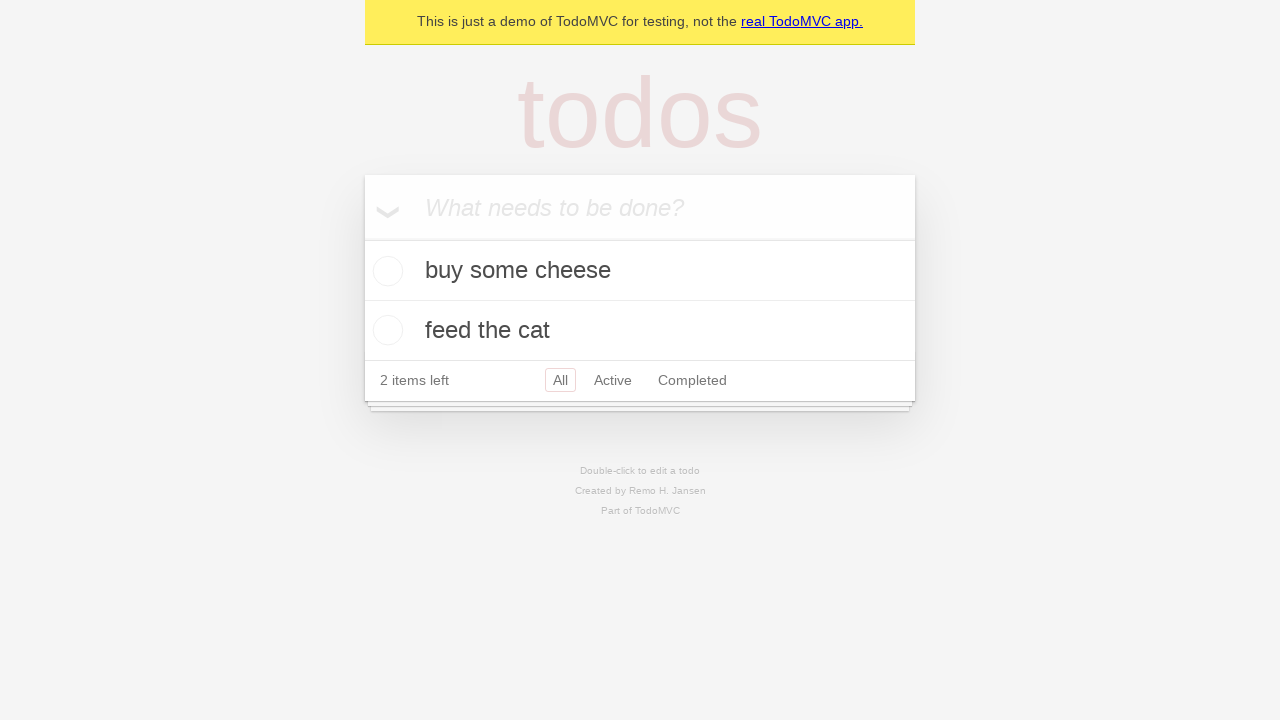

Filled third todo with 'book a doctors appointment' on internal:attr=[placeholder="What needs to be done?"i]
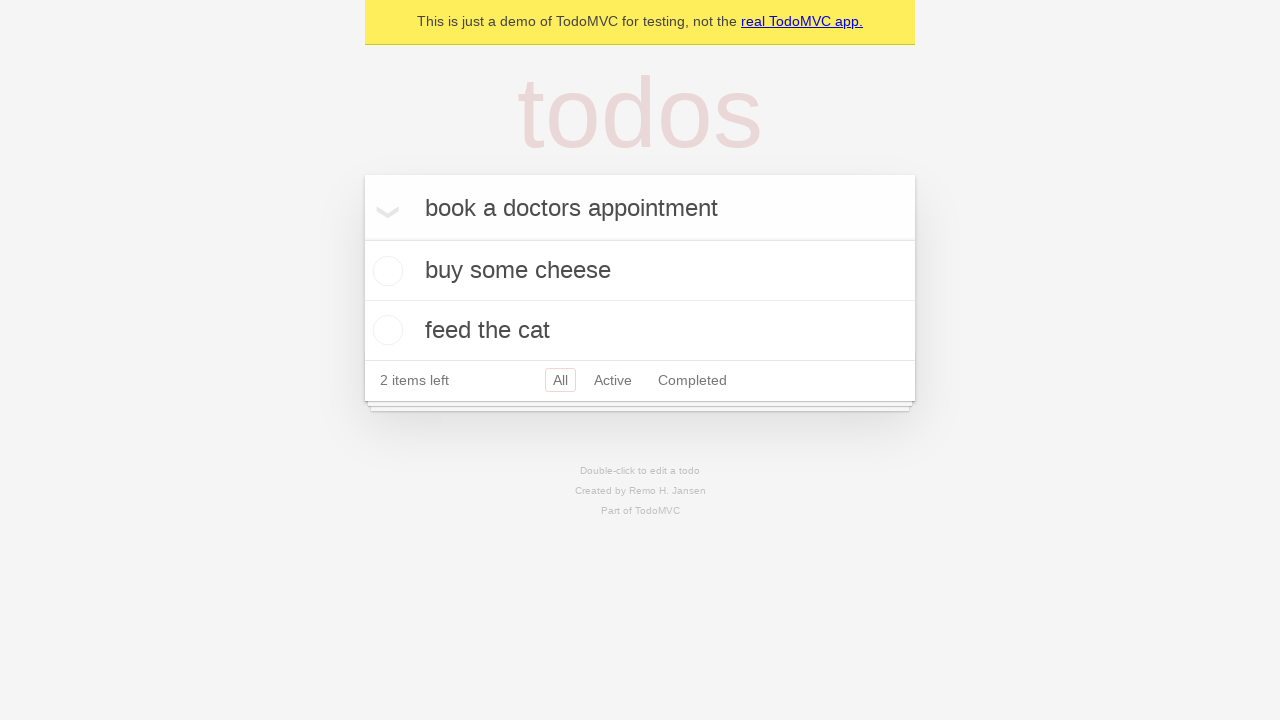

Pressed Enter to create third todo item on internal:attr=[placeholder="What needs to be done?"i]
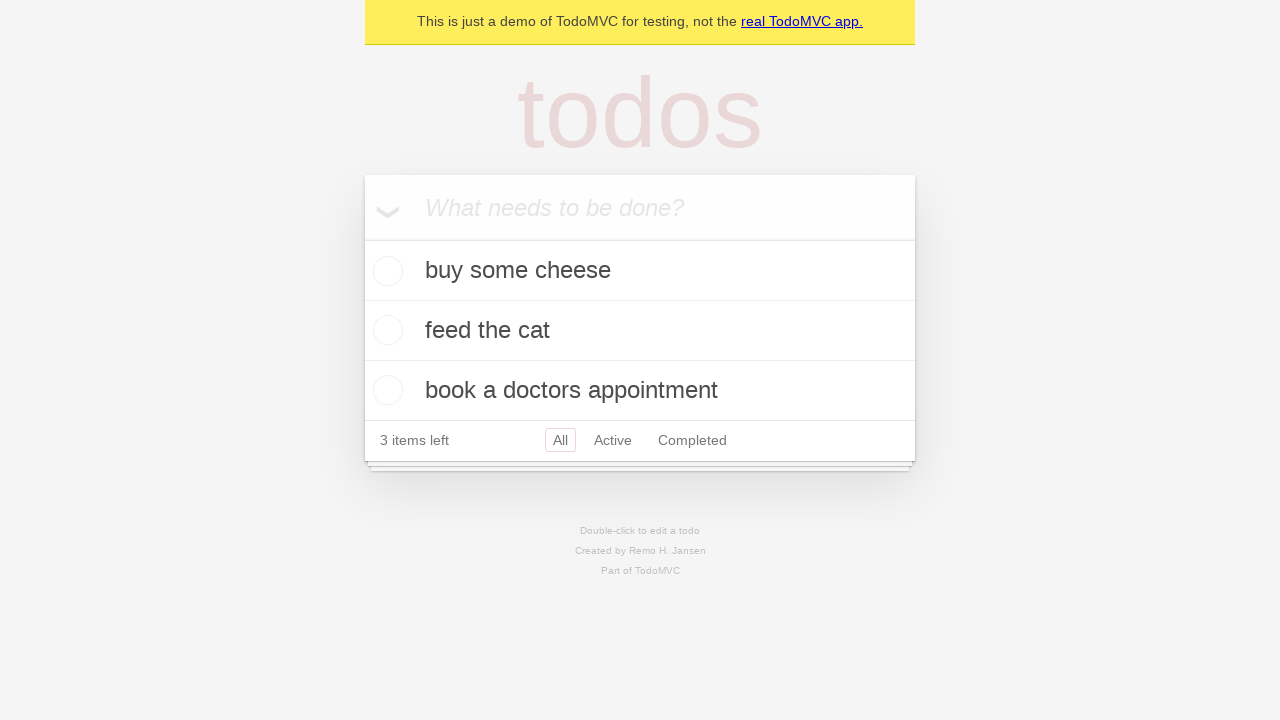

Double-clicked second todo item to enter edit mode at (640, 331) on internal:testid=[data-testid="todo-item"s] >> nth=1
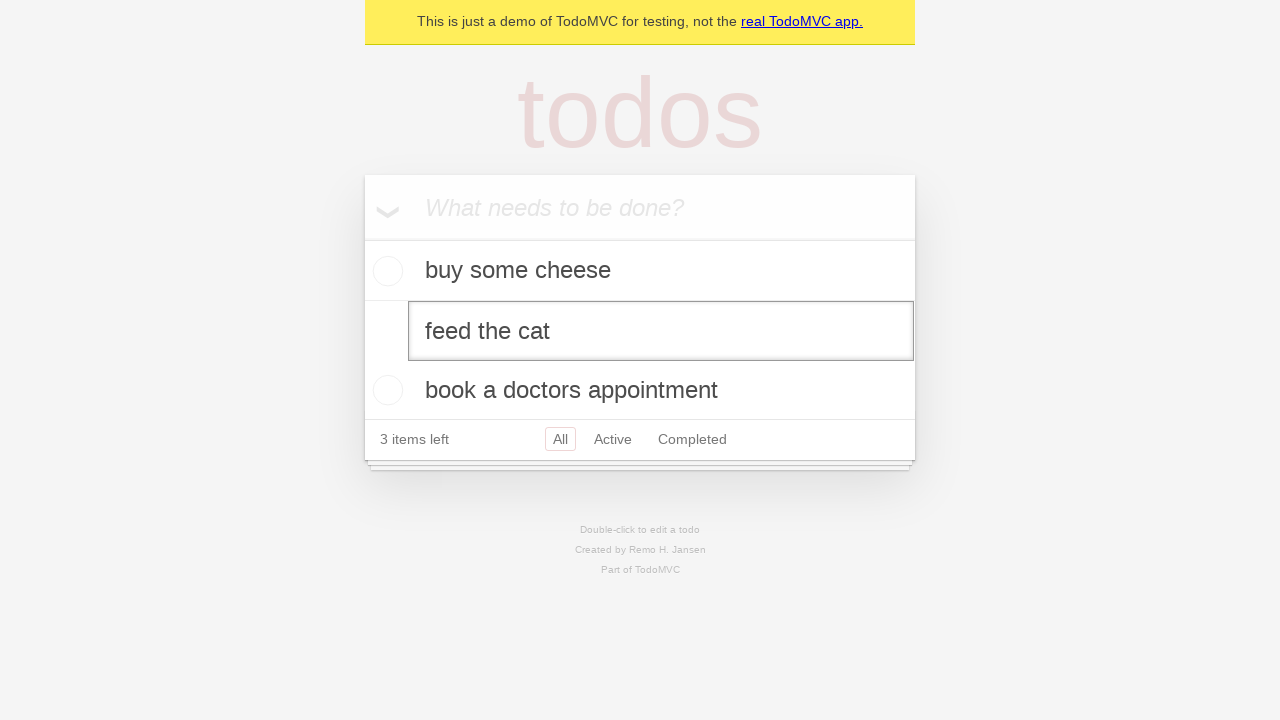

Cleared the text in the edit textbox to empty string on internal:testid=[data-testid="todo-item"s] >> nth=1 >> internal:role=textbox[nam
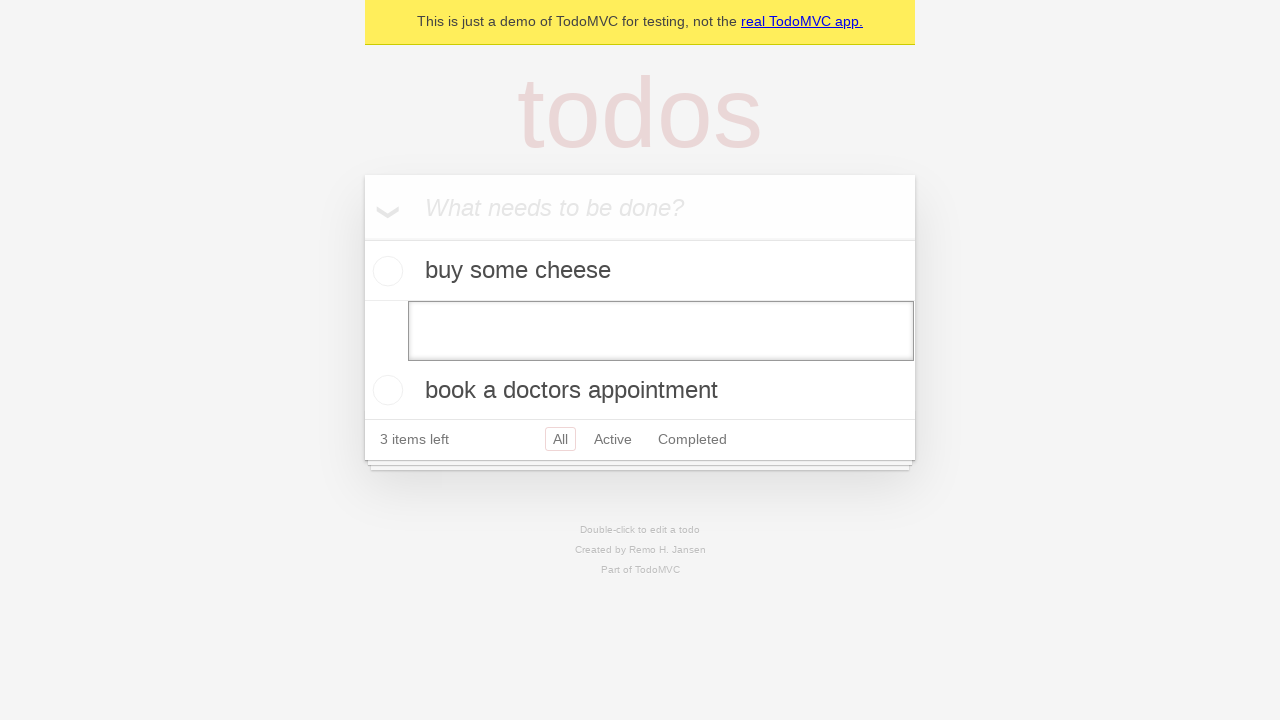

Pressed Enter to confirm edit and remove the empty todo item on internal:testid=[data-testid="todo-item"s] >> nth=1 >> internal:role=textbox[nam
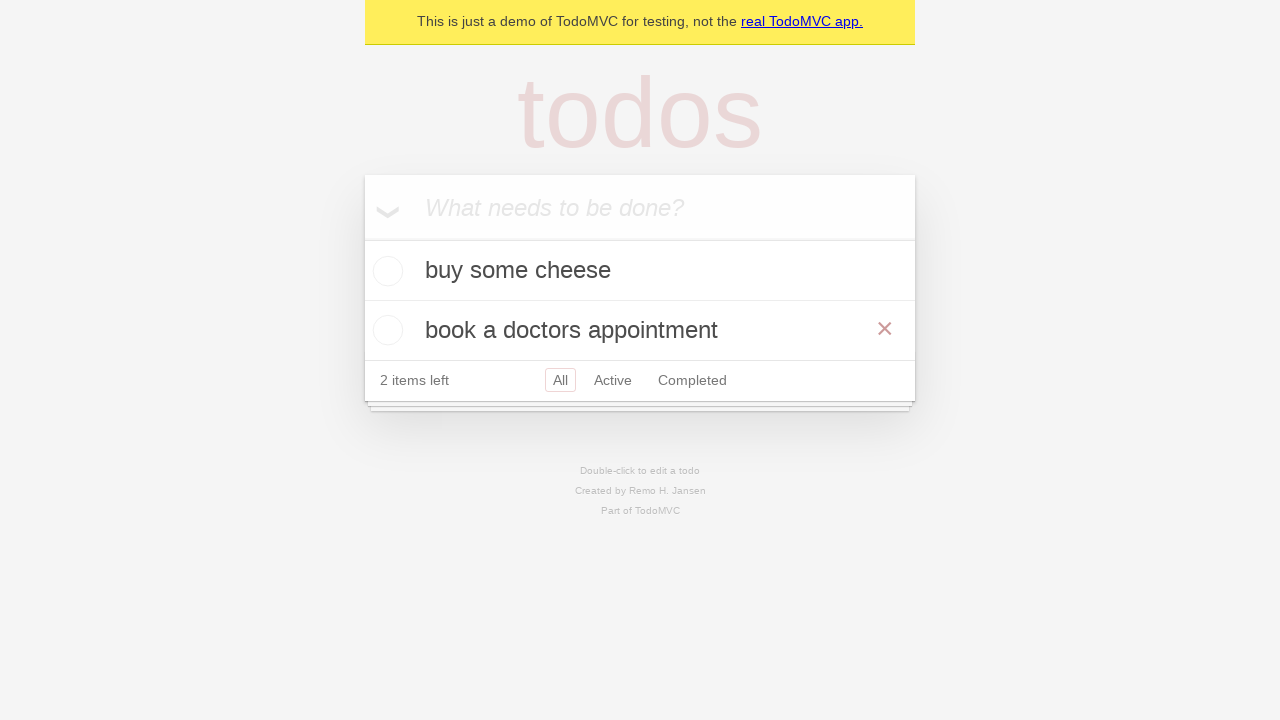

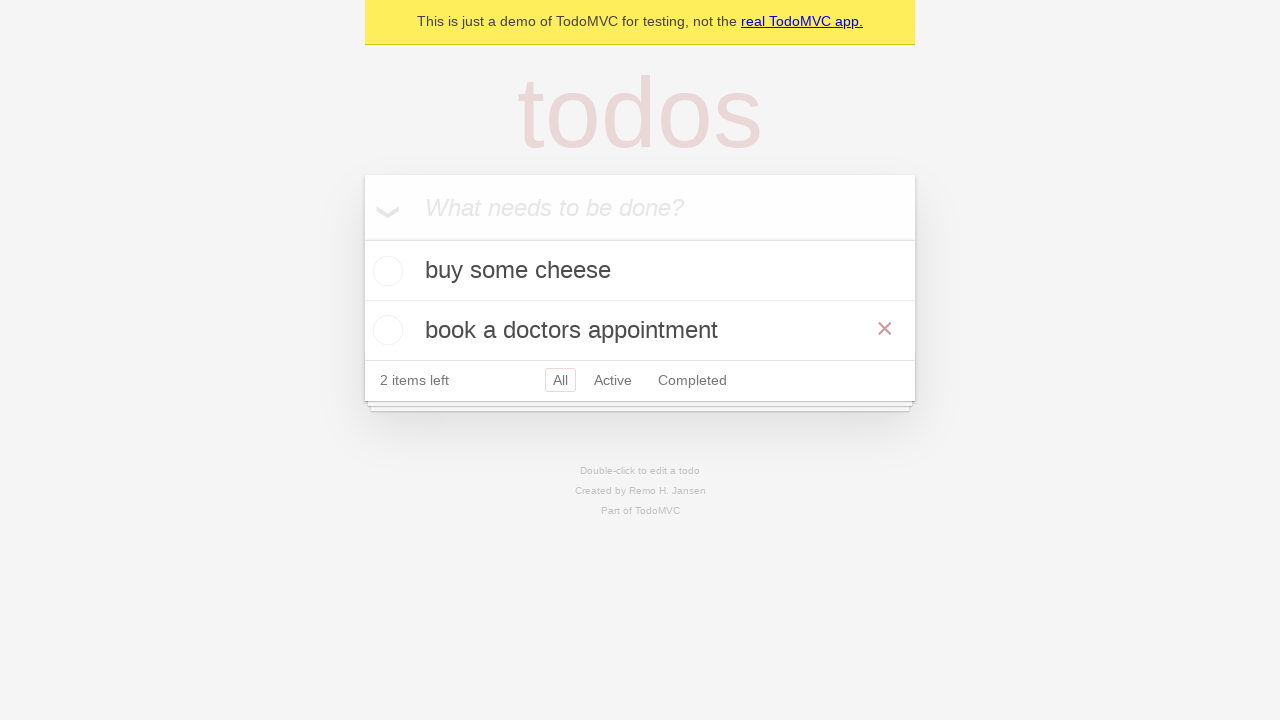